Tests keyboard input events by pressing a key, then using Ctrl+A to select all and Ctrl+C to copy

Starting URL: https://v1.training-support.net/selenium/input-events

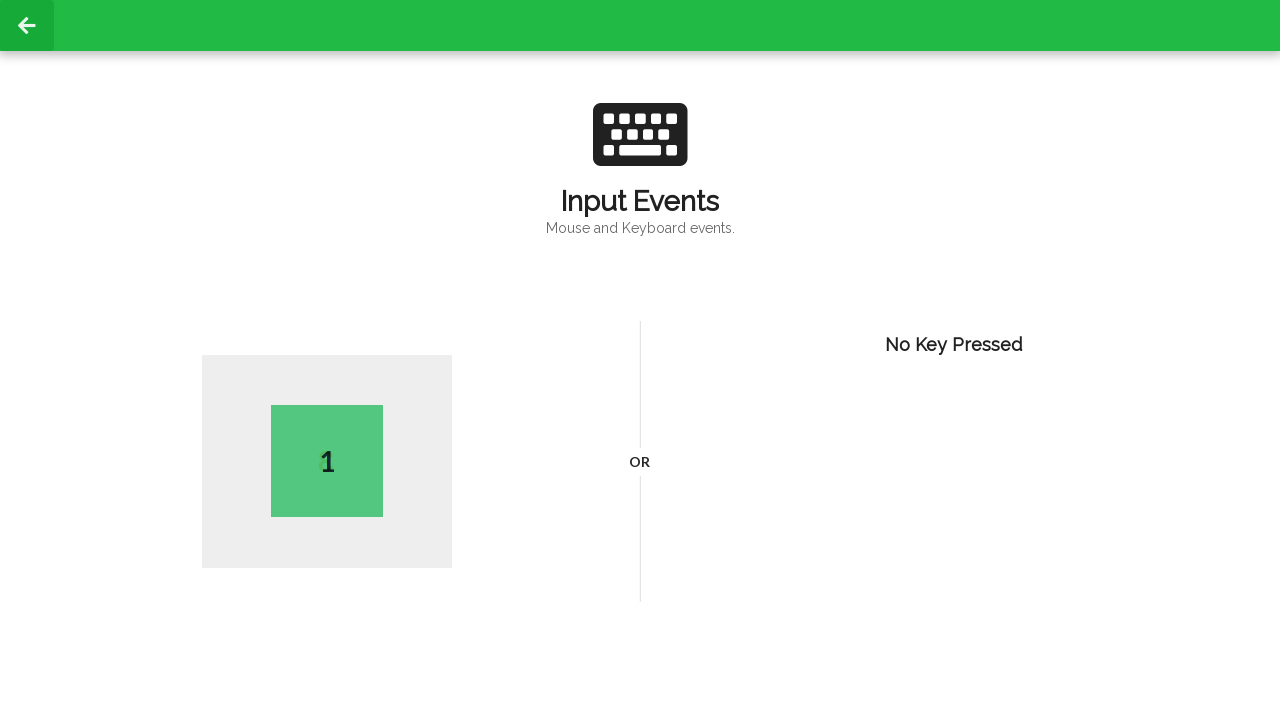

Pressed key 'A' (first name initial)
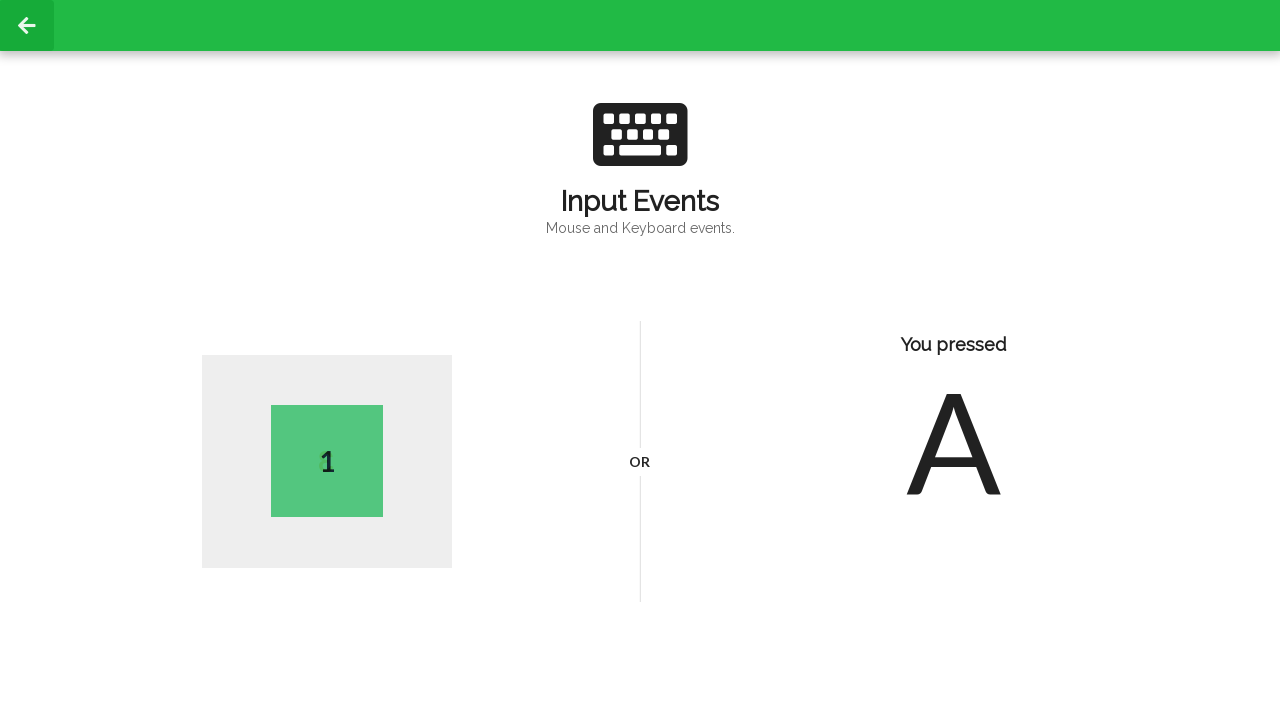

Pressed Ctrl+A to select all text
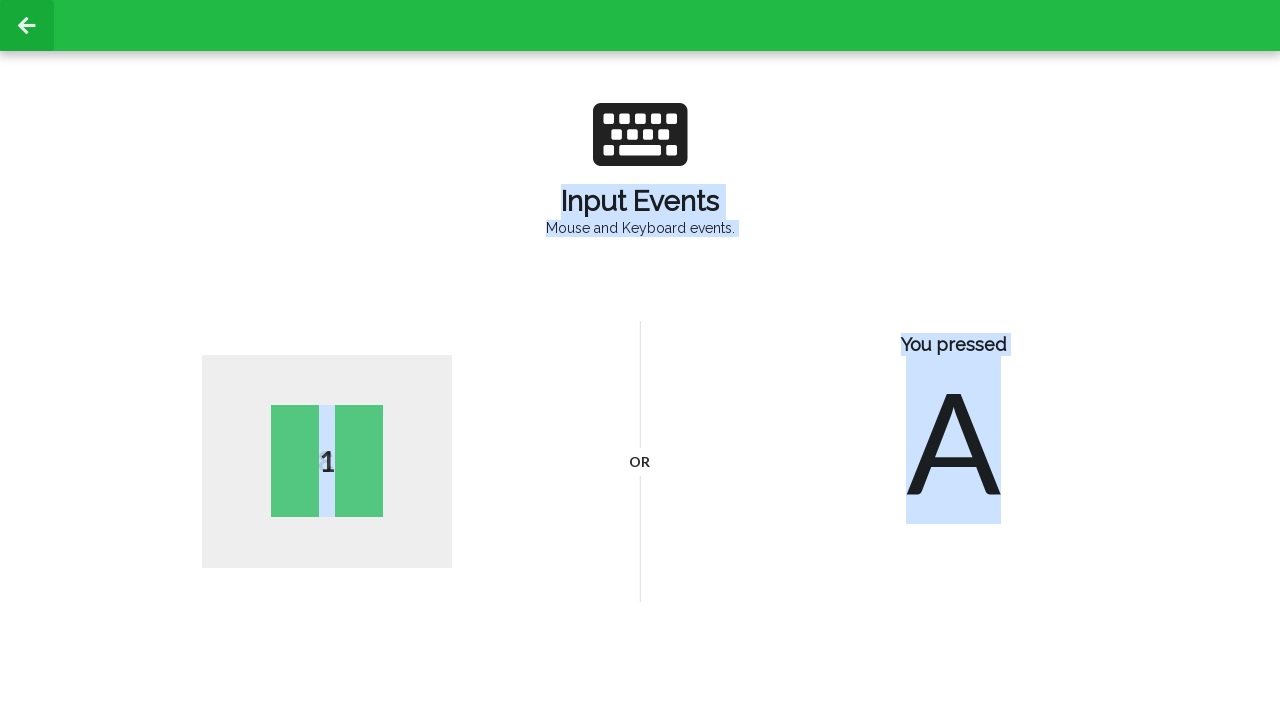

Pressed Ctrl+C to copy selected text
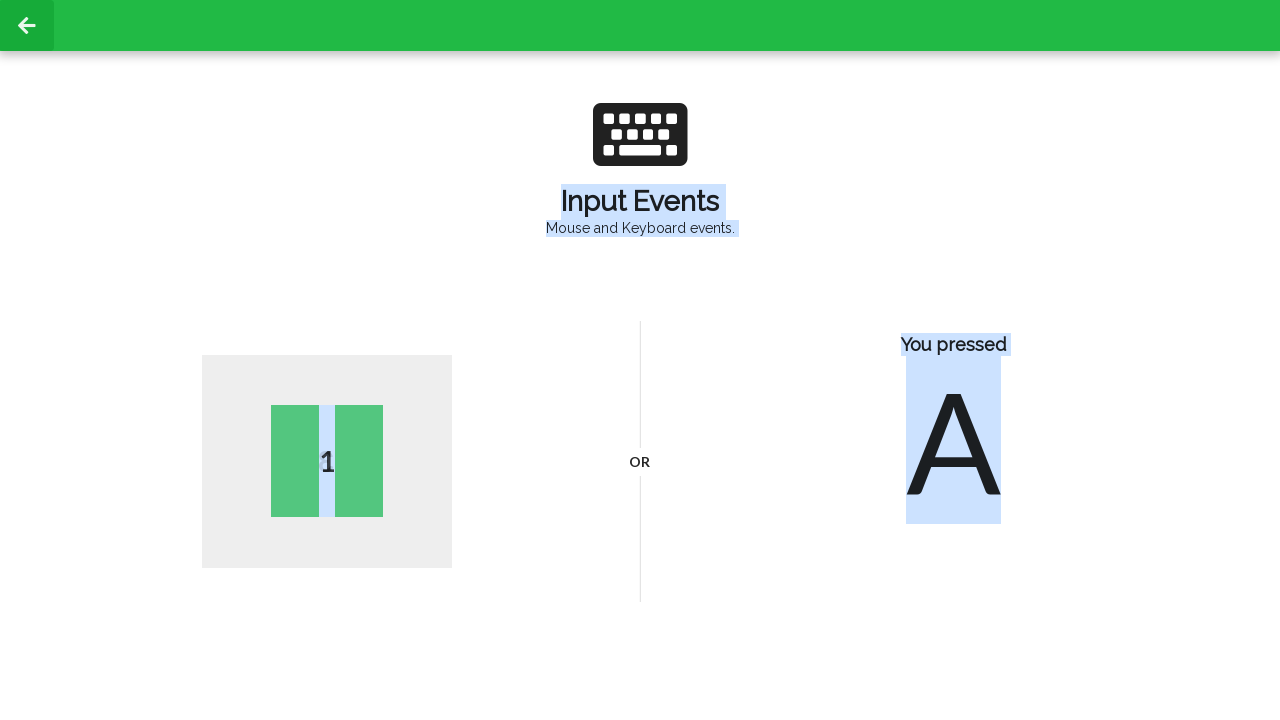

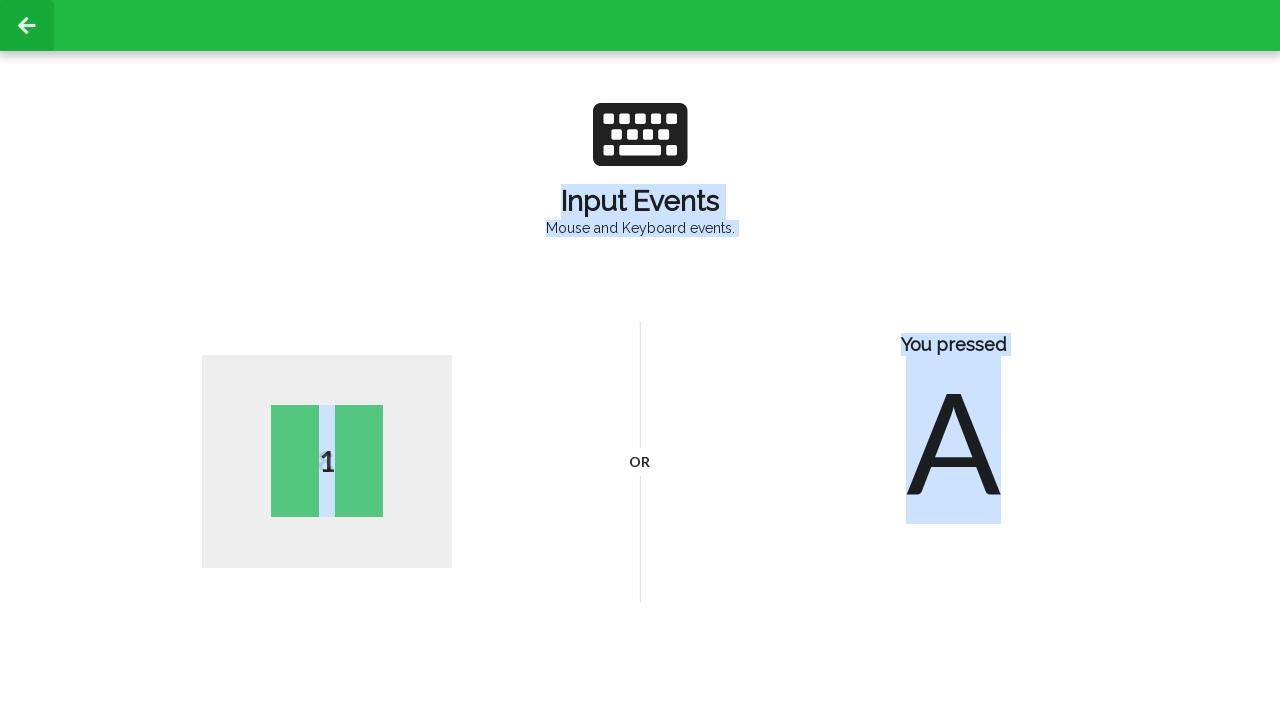